Tests a registration form by filling in first name, last name, and email fields, then submitting and verifying successful registration message

Starting URL: http://suninjuly.github.io/registration1.html

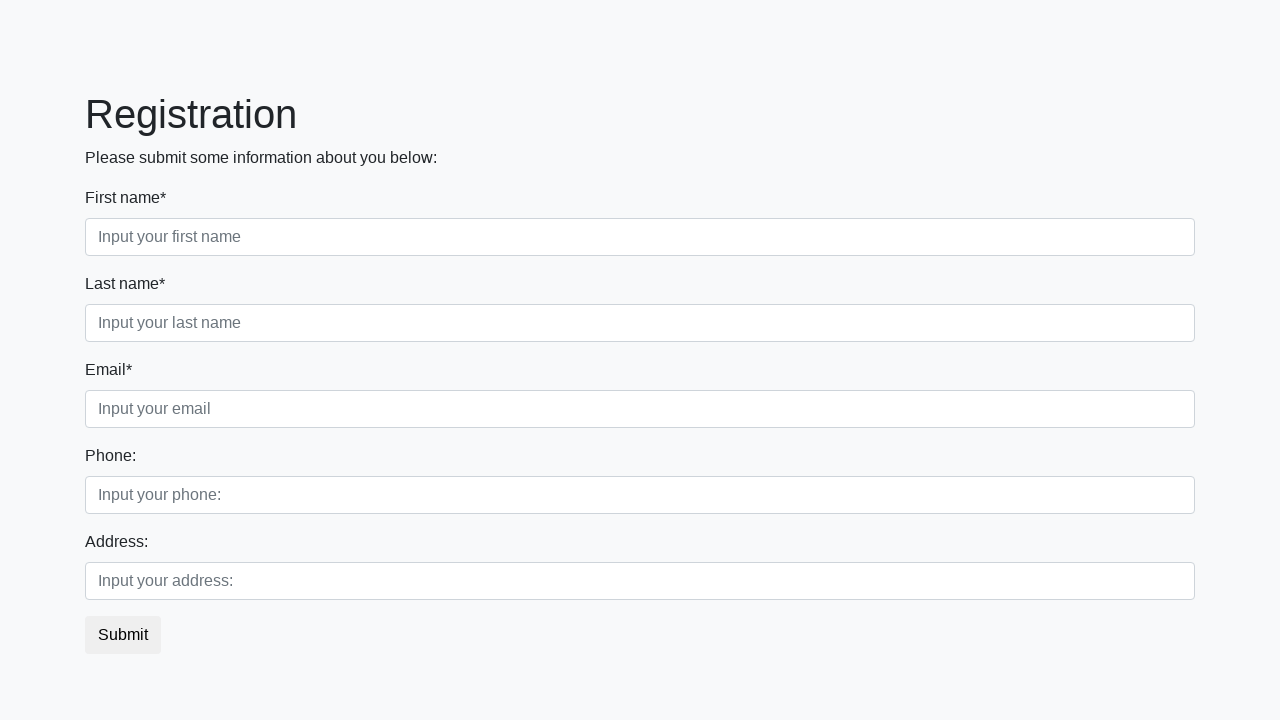

Filled first name field with 'Dzmitry' on .first
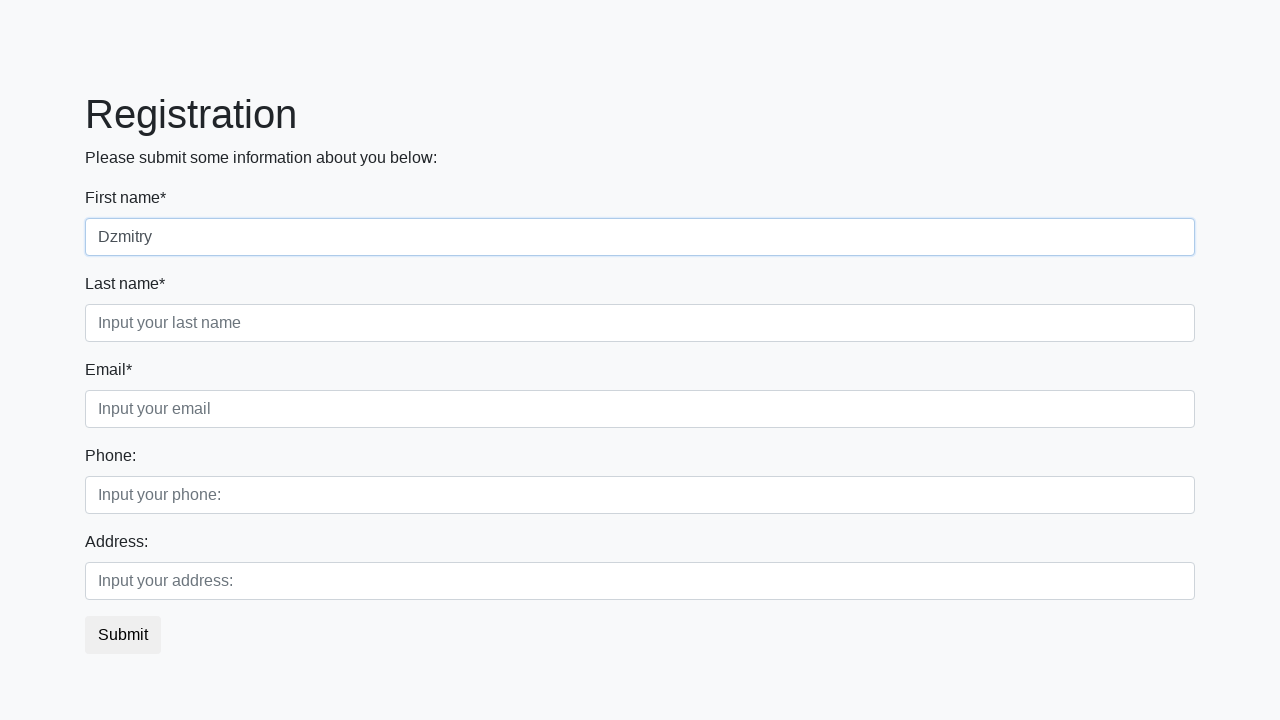

Filled last name field with 'Vabishchevich' on .second
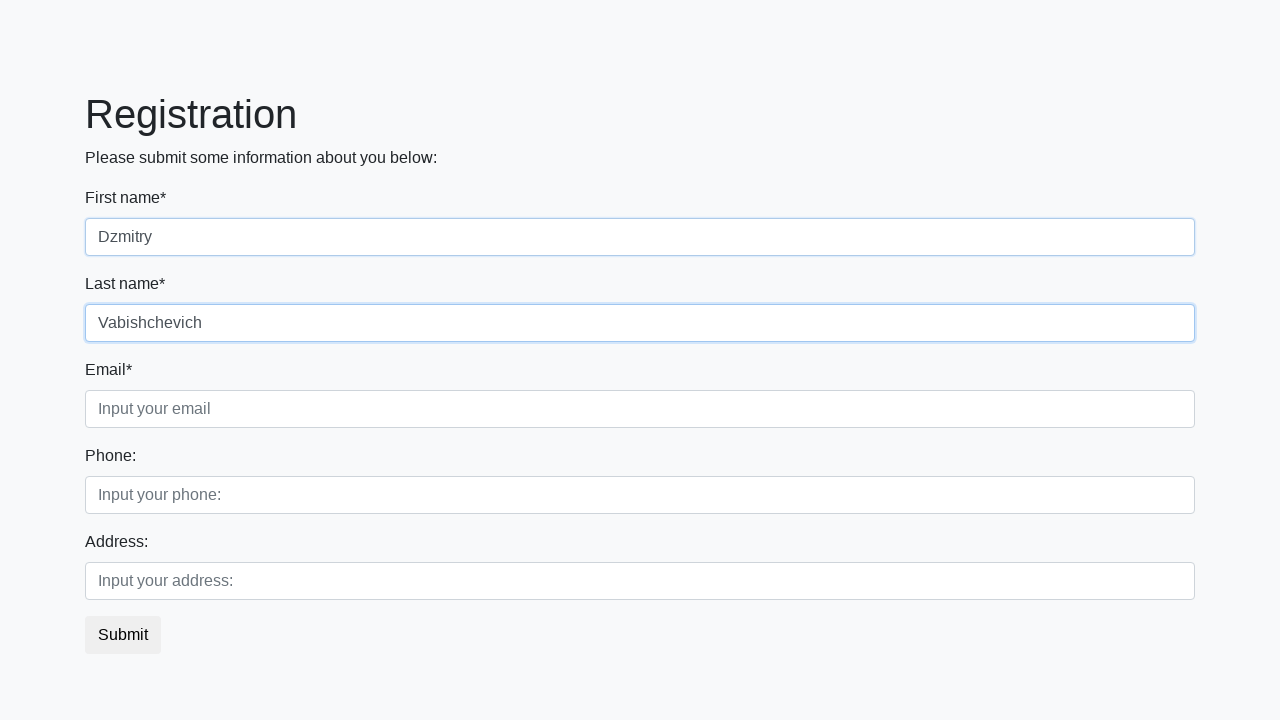

Filled email field with 'dmwab@mail.ru' on .third
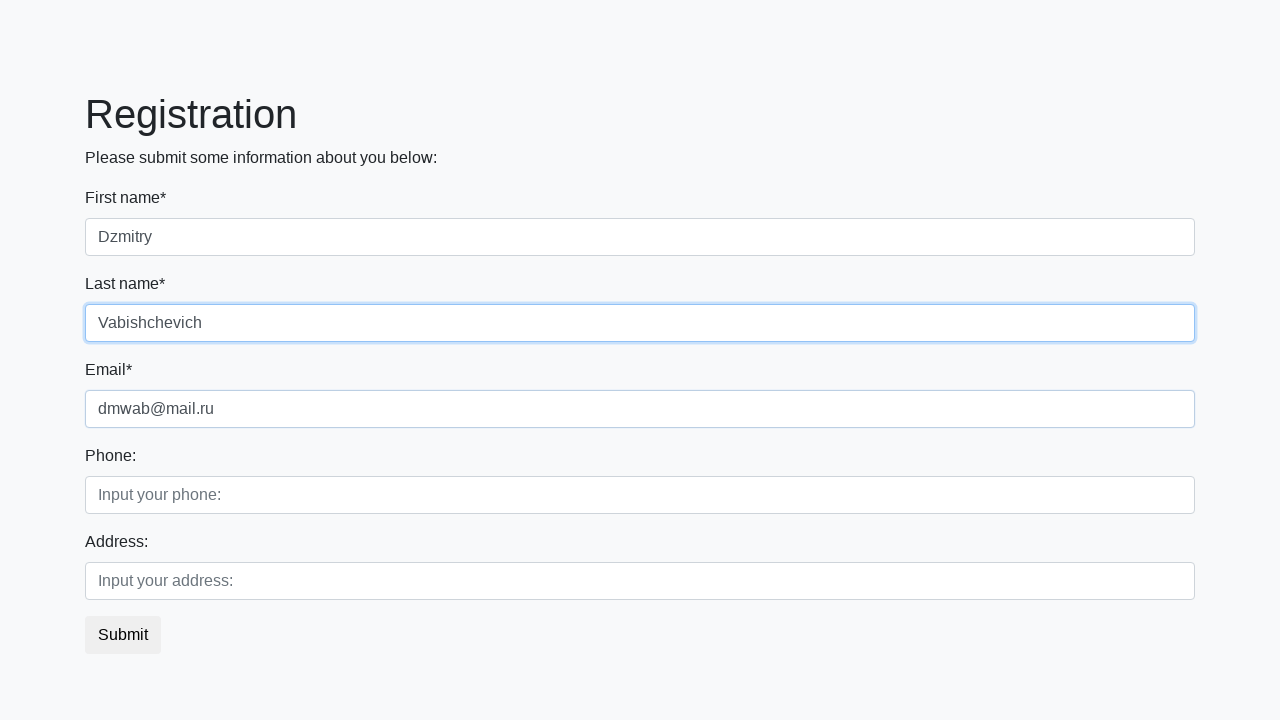

Clicked submit button to register at (123, 635) on button.btn
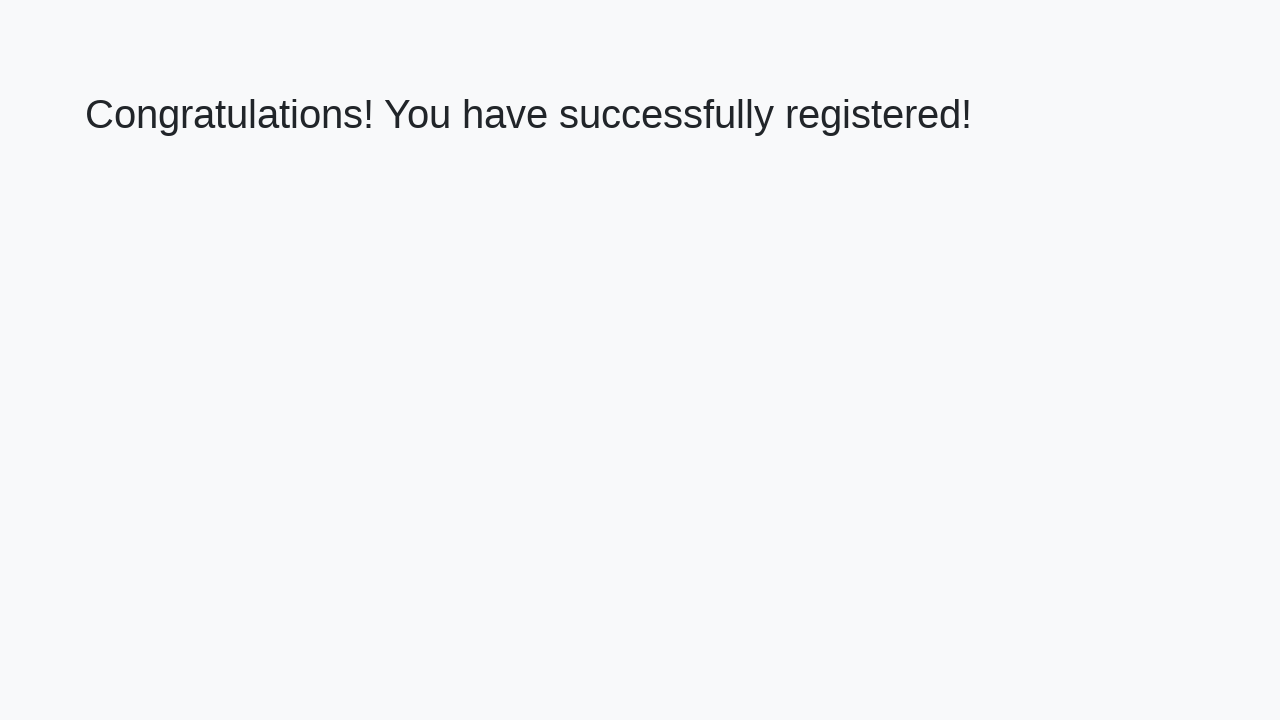

Success message heading loaded
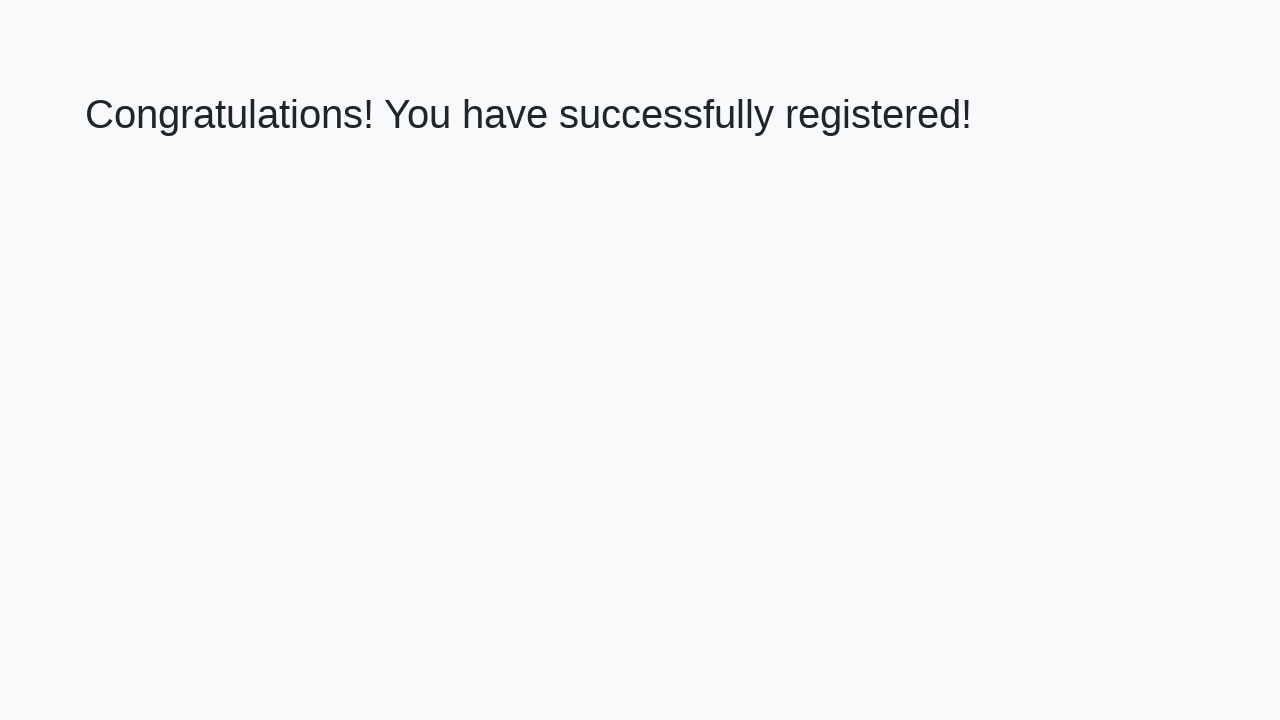

Retrieved success message text: 'Congratulations! You have successfully registered!'
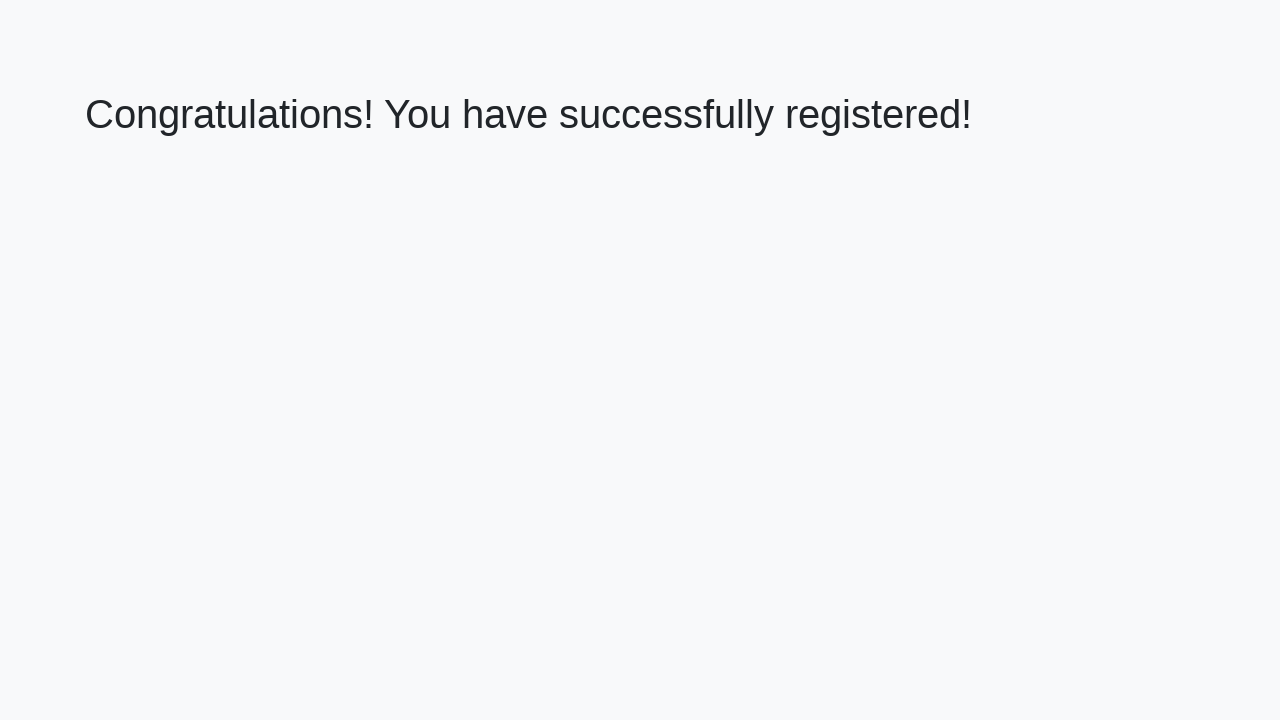

Verified successful registration message
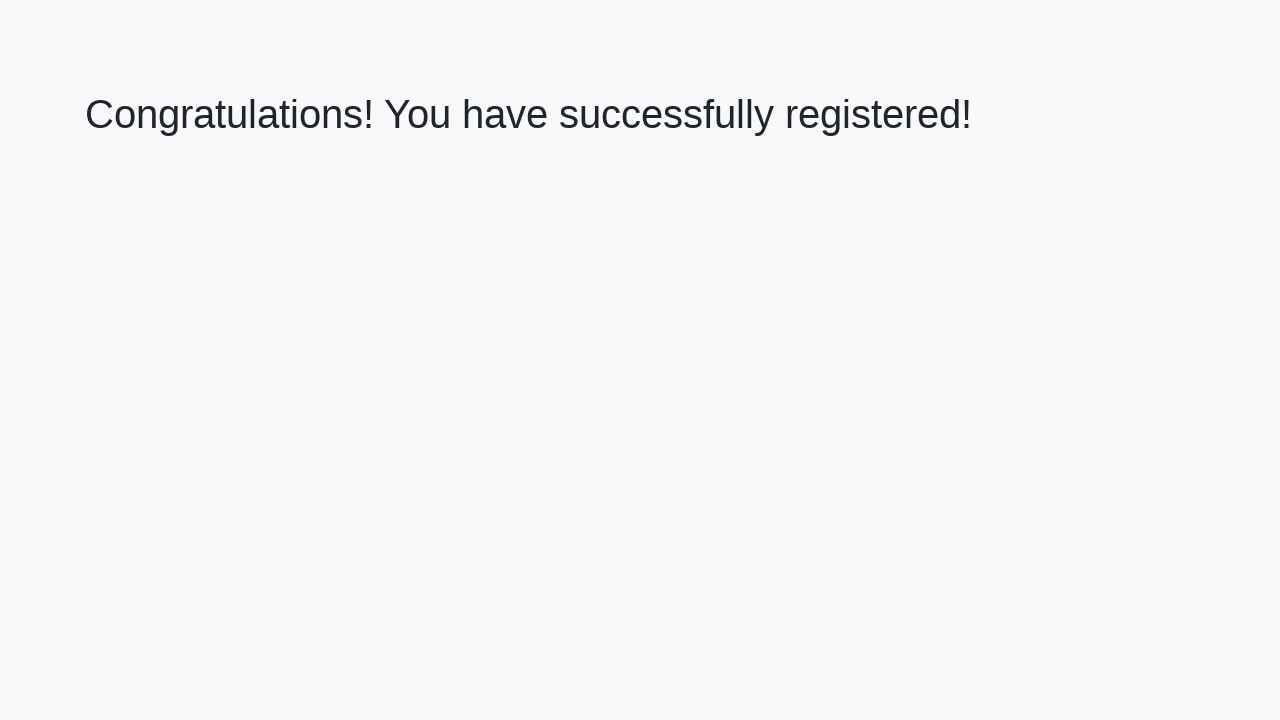

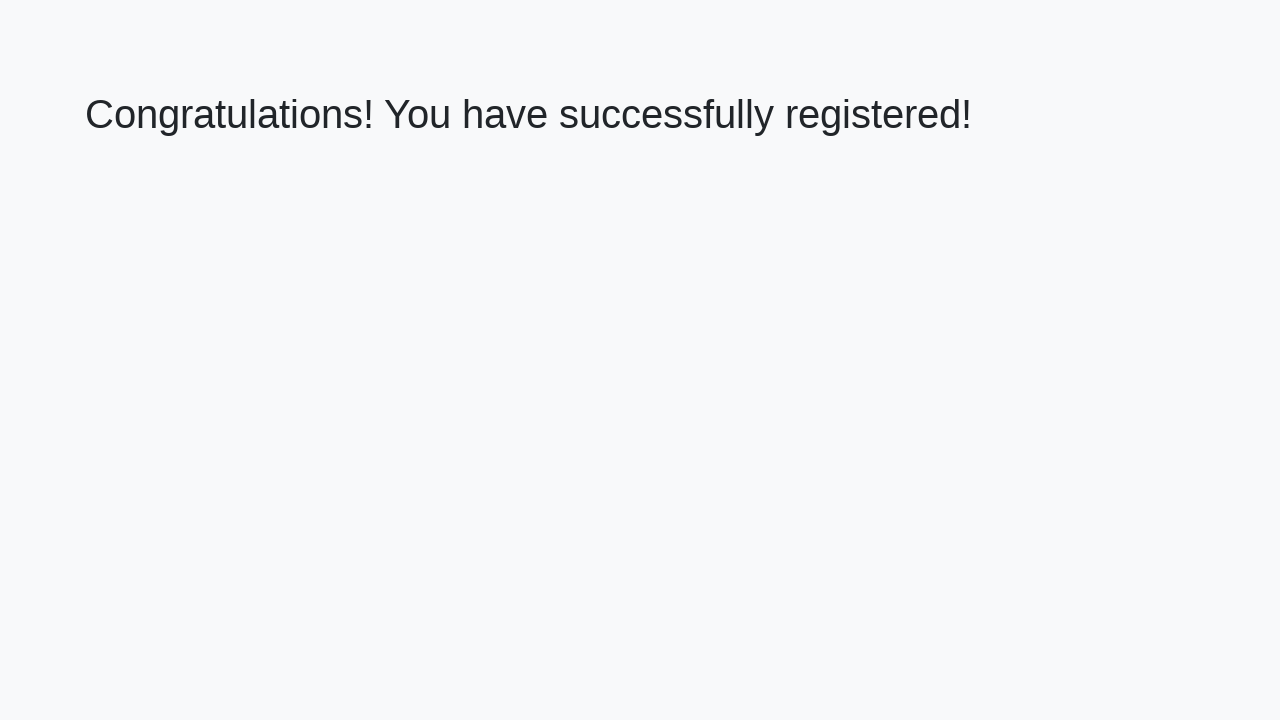